Tests the Peru Ministry of Education resolution search form by filling in resolution number and date range fields, then submitting the search query.

Starting URL: https://esinad.minedu.gob.pe/e_sinadmed_1/resolucionesexternas/consultanormas.aspx

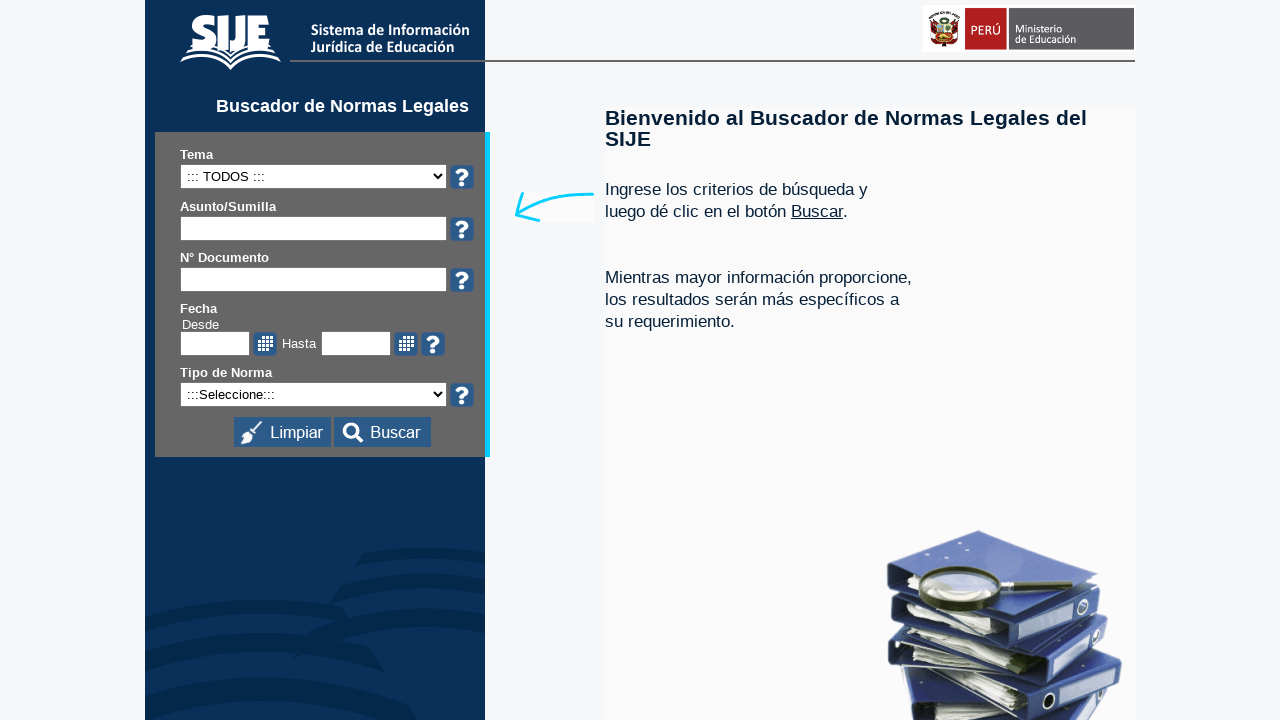

Filled resolution number field with '077-2025-MINEDU' on #ctl00_ContentPlaceHolder1_txtNumResol
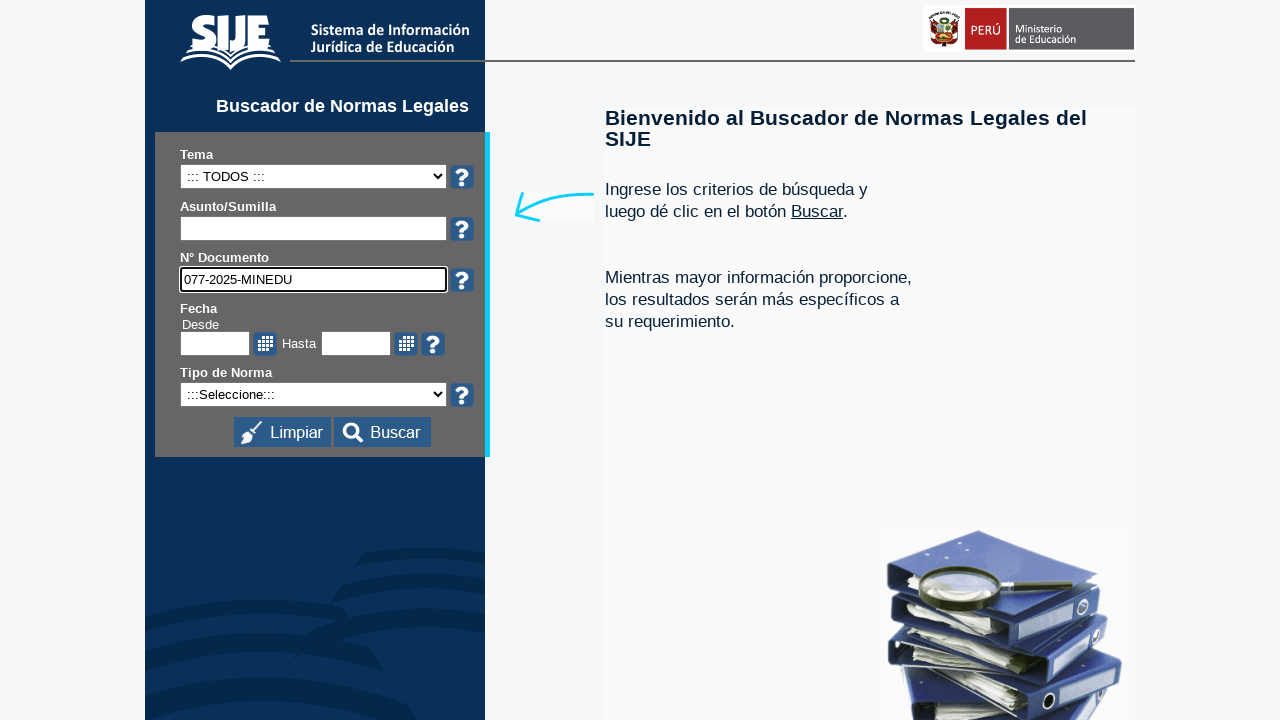

Filled start date field with '01/02/2025' on #ctl00_ContentPlaceHolder1_txtFechaDesde
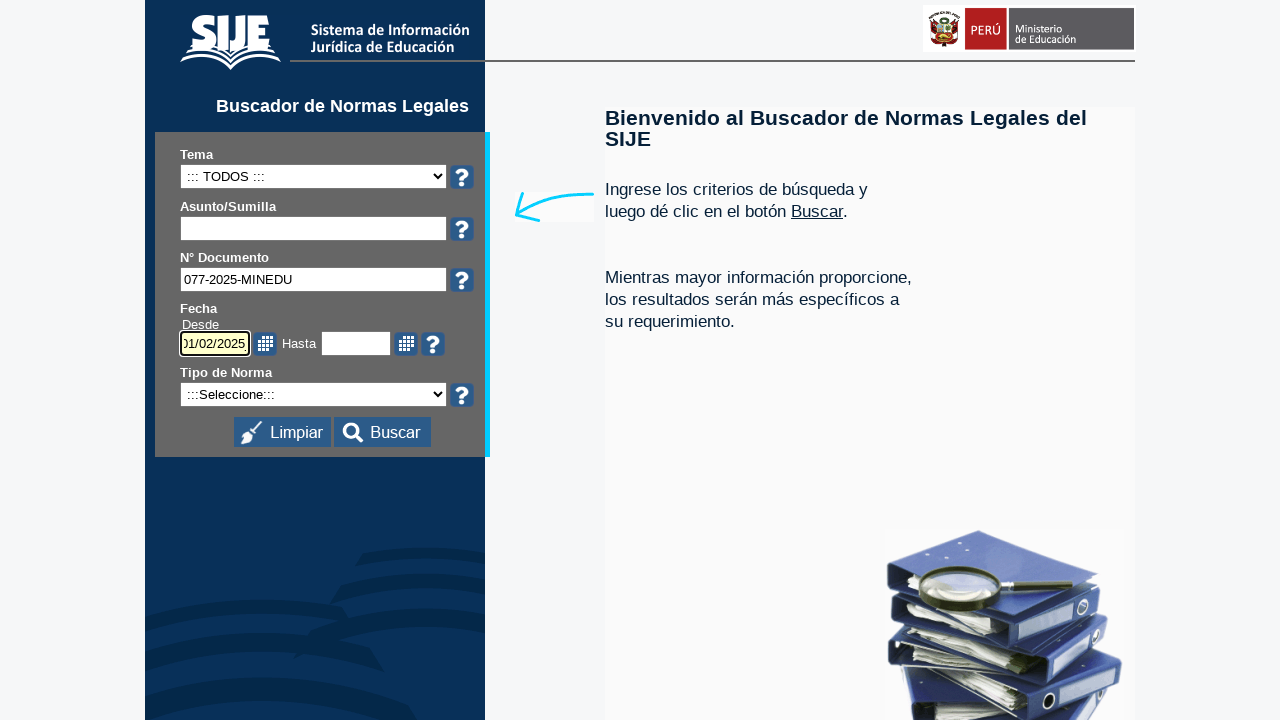

Filled end date field with '28/05/2025' on #ctl00_ContentPlaceHolder1_txtFechaHasta
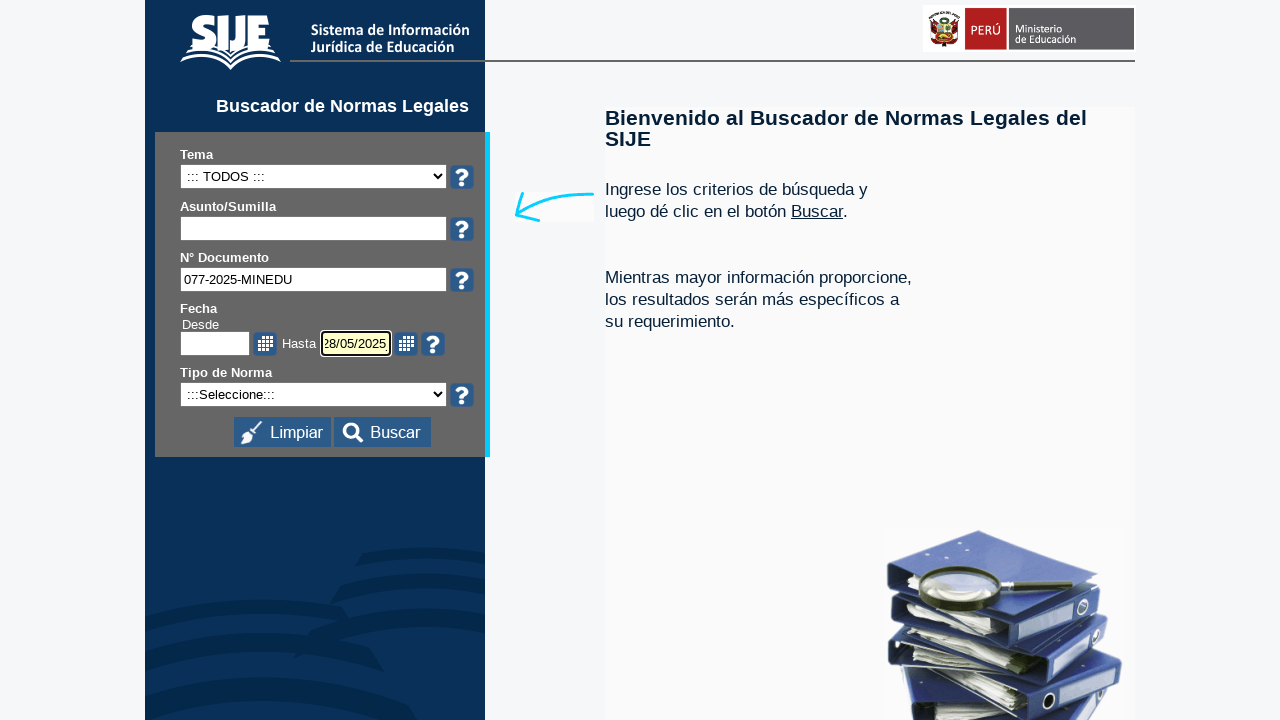

Clicked search button to submit query at (382, 432) on #ctl00_ContentPlaceHolder1_ibtnBuscar
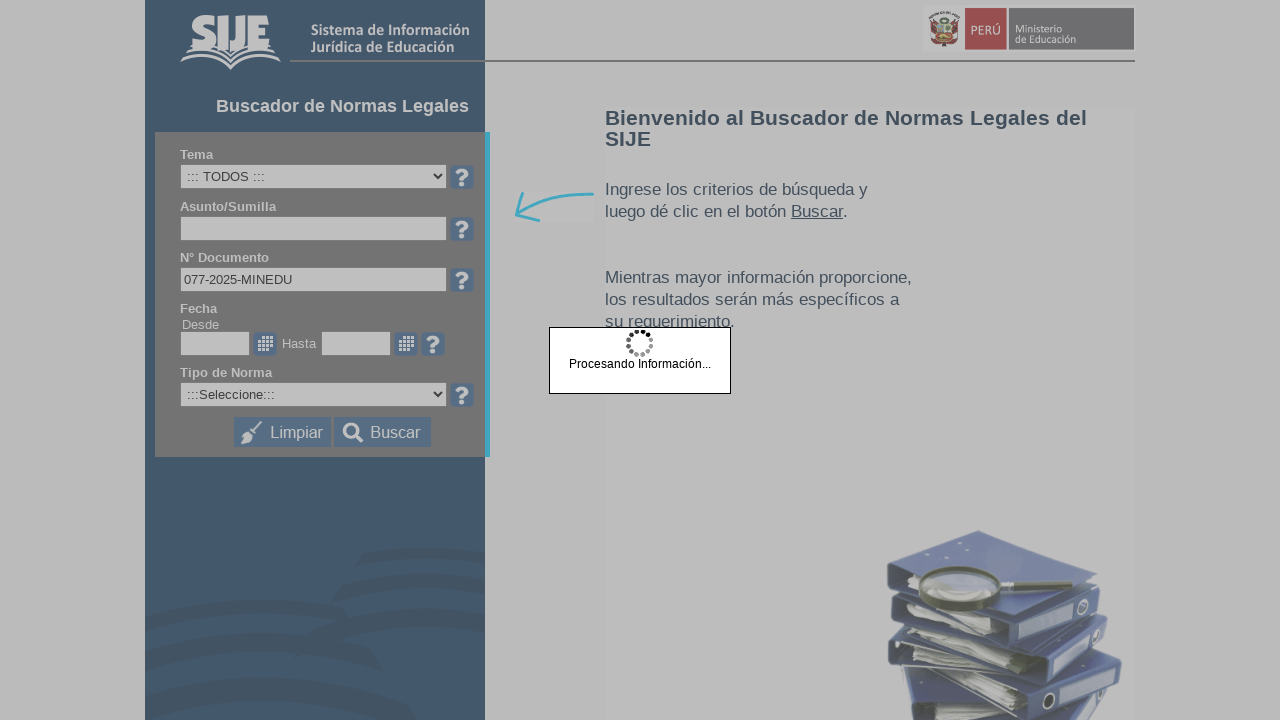

Search results loaded successfully
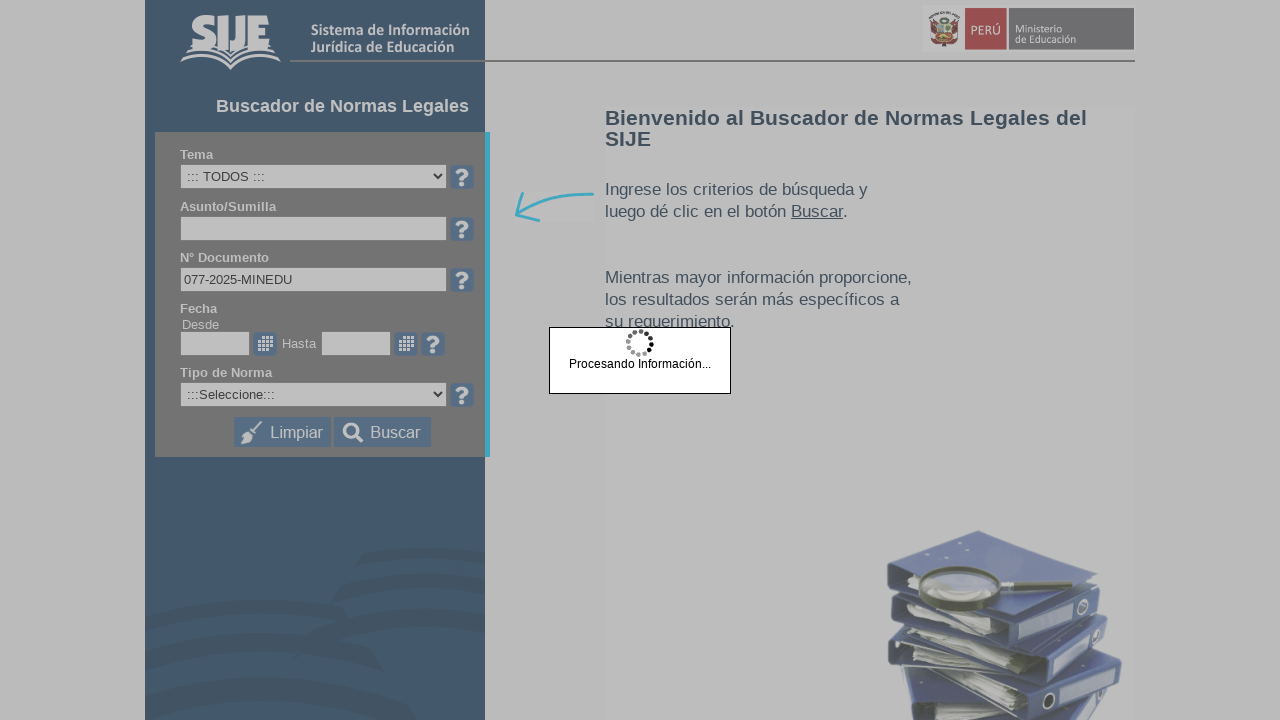

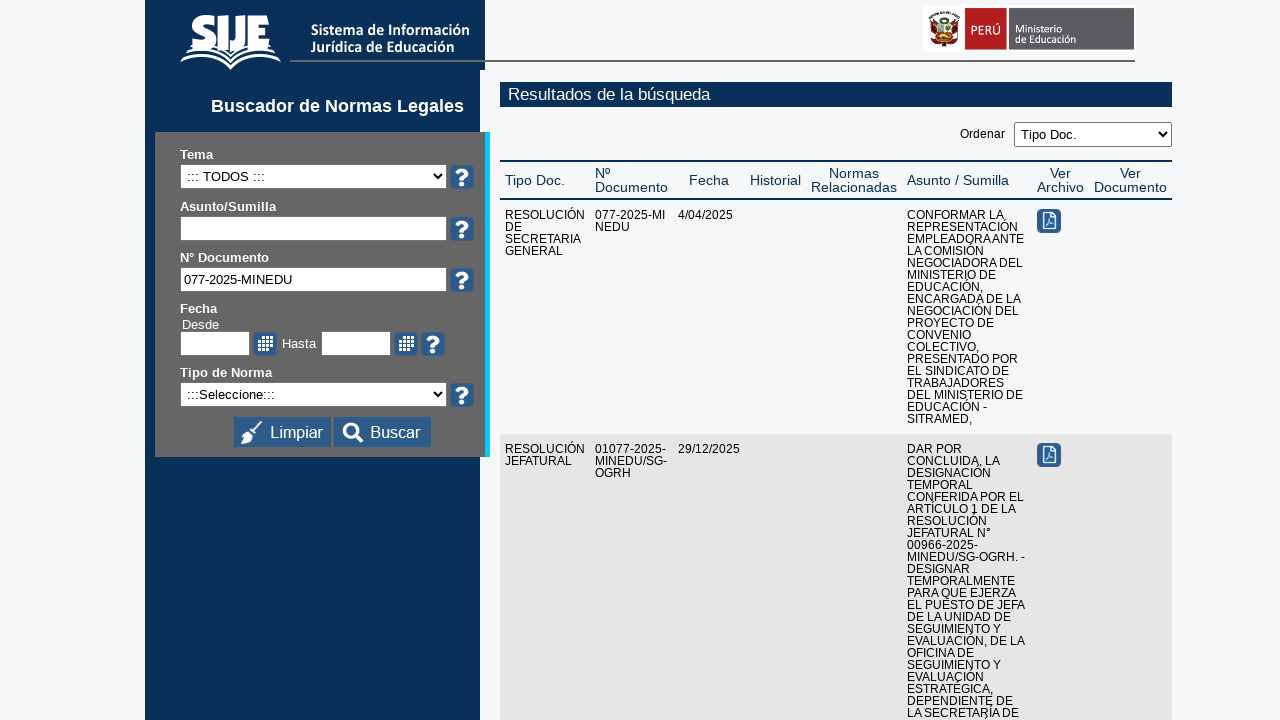